Tests double-click functionality by performing a double-click on a button

Starting URL: https://testautomationpractice.blogspot.com/#

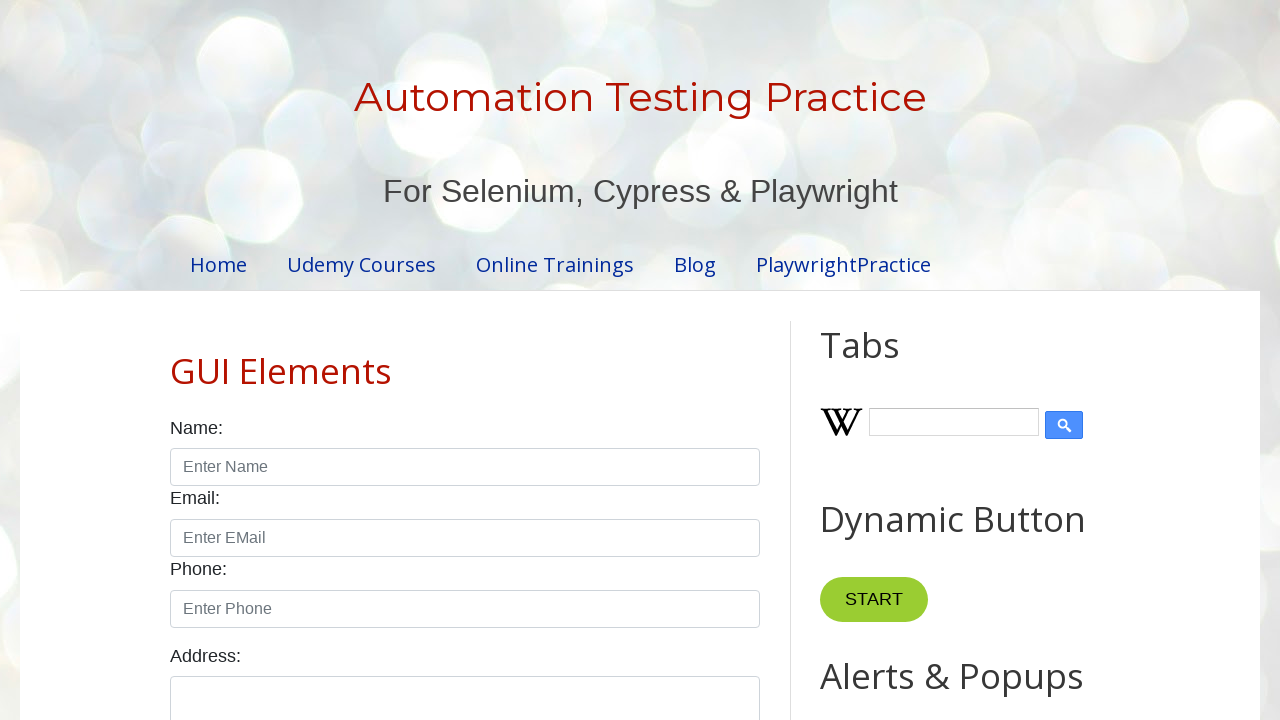

Navigated to test automation practice website
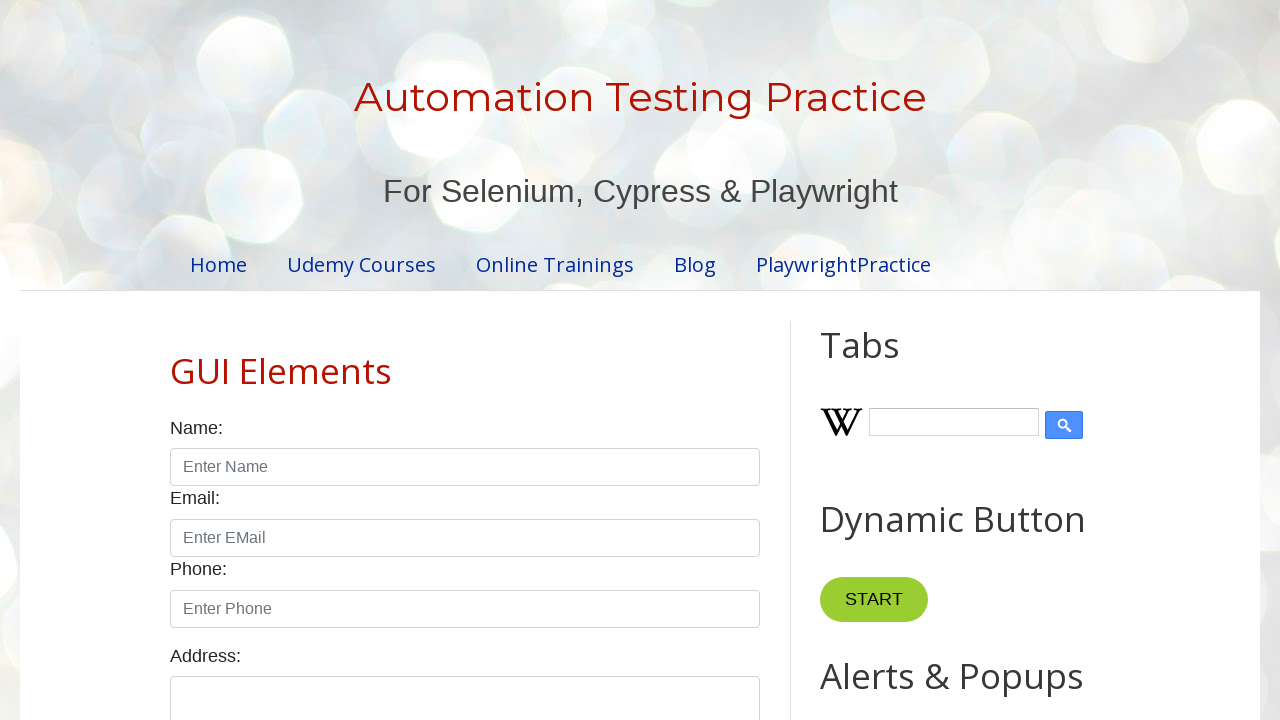

Double-clicked the double-click button to trigger myFunction1() at (885, 360) on xpath=//button[@ondblclick='myFunction1()']
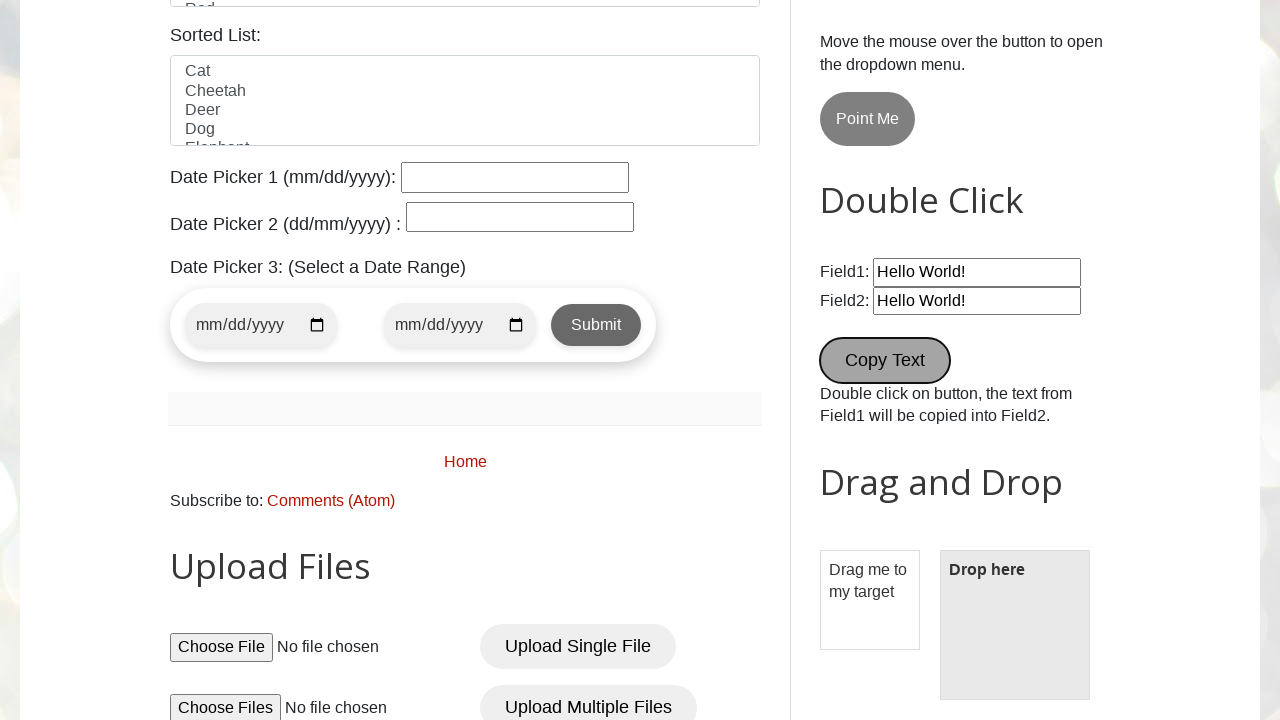

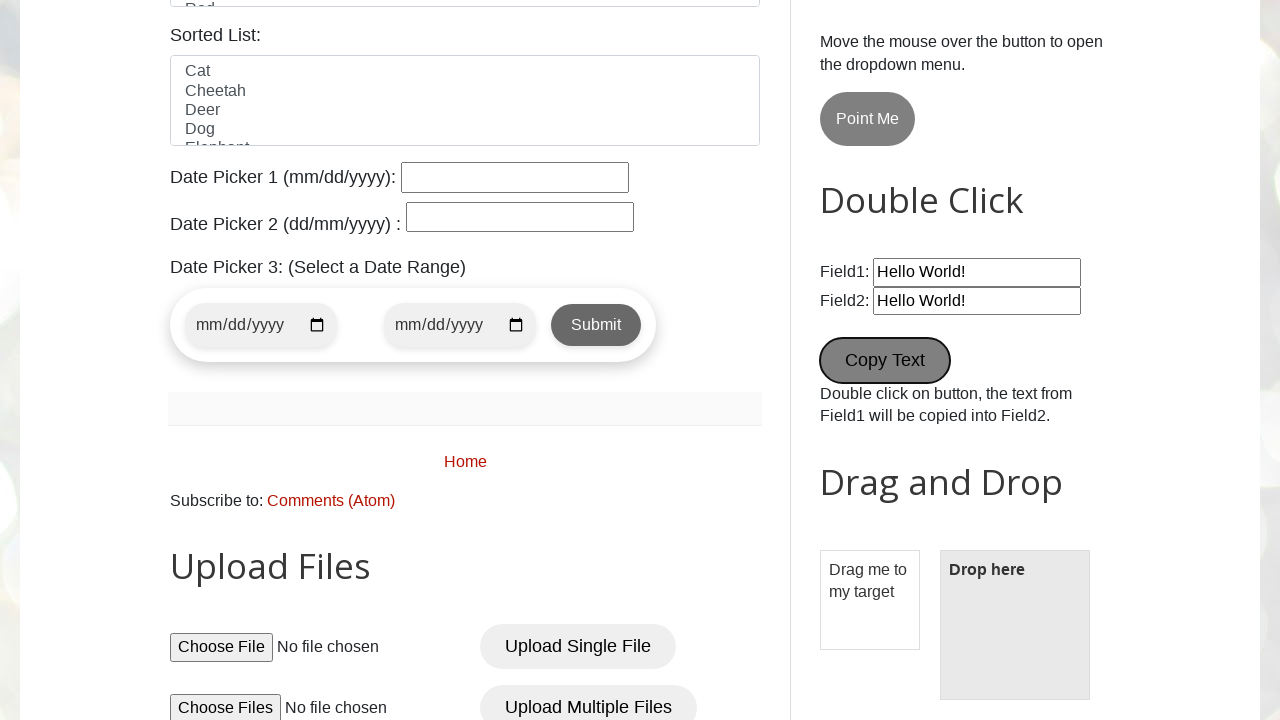